Tests checkbox functionality by checking/unchecking checkboxes and verifying their state

Starting URL: https://the-internet.herokuapp.com/checkboxes

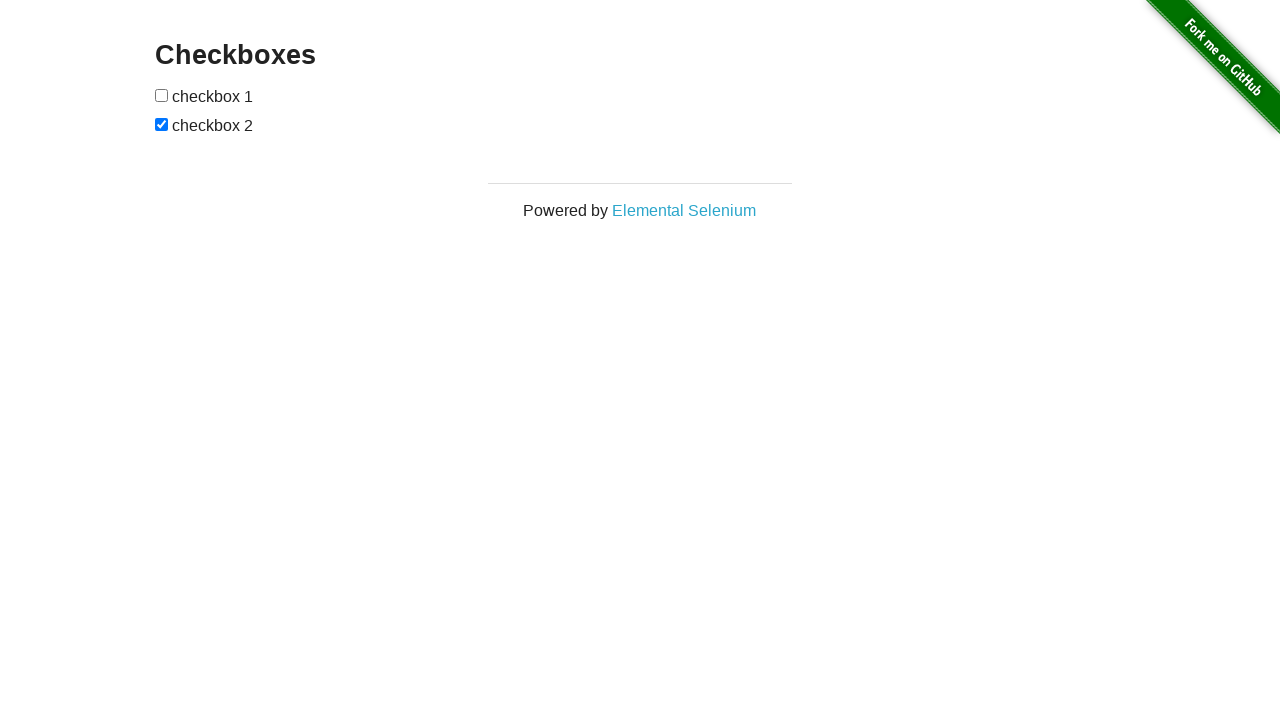

Waited for checkboxes to load on the page
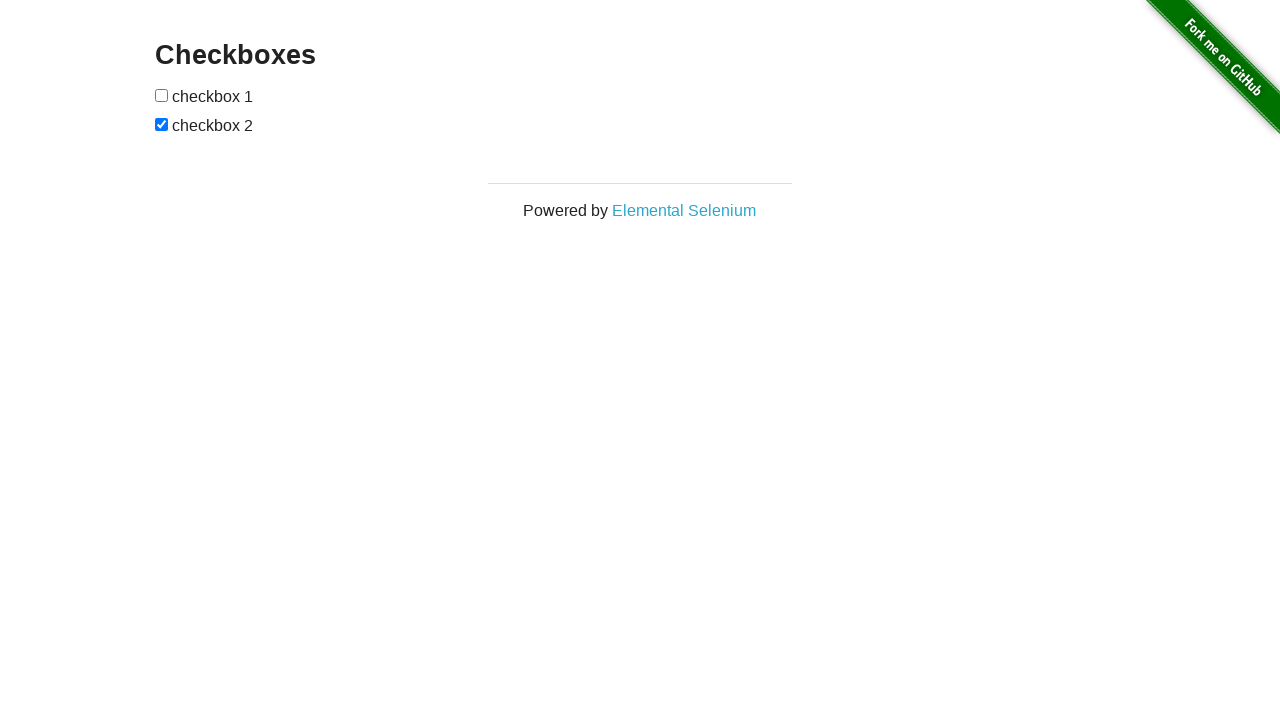

Clicked first checkbox to toggle its state at (162, 95) on input[type='checkbox'] >> nth=0
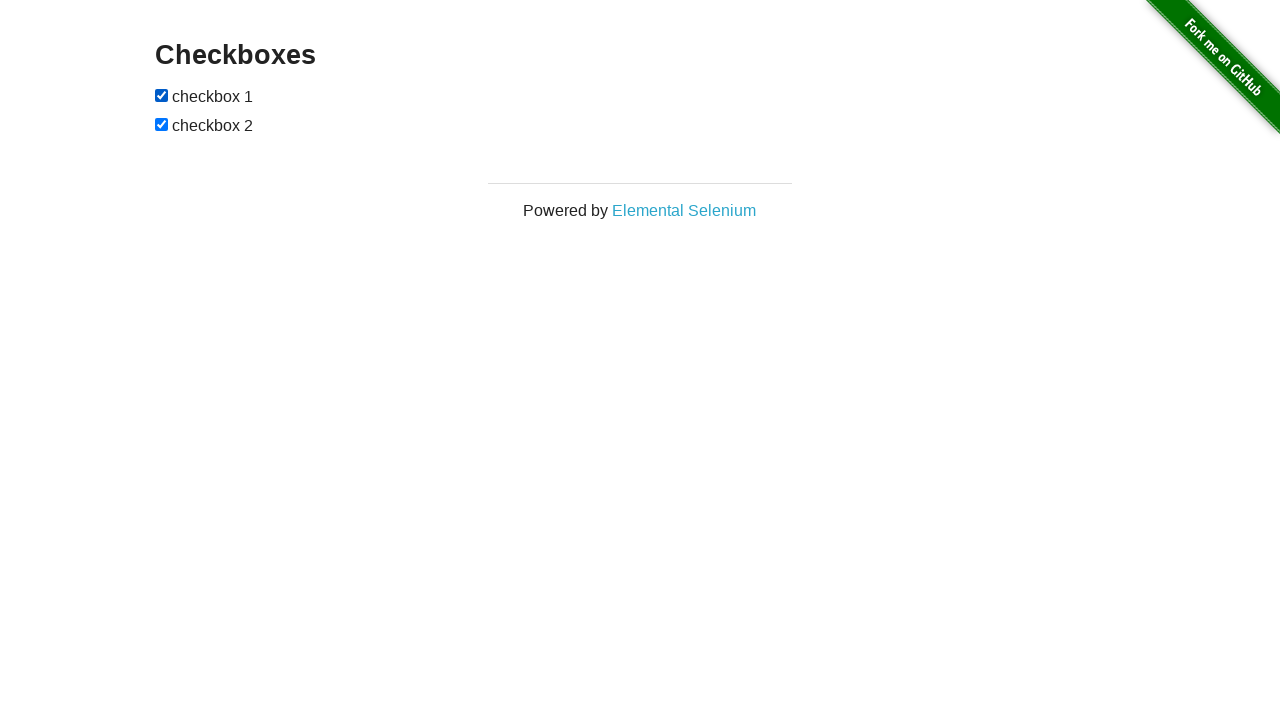

Clicked second checkbox to toggle its state at (162, 124) on input[type='checkbox'] >> nth=1
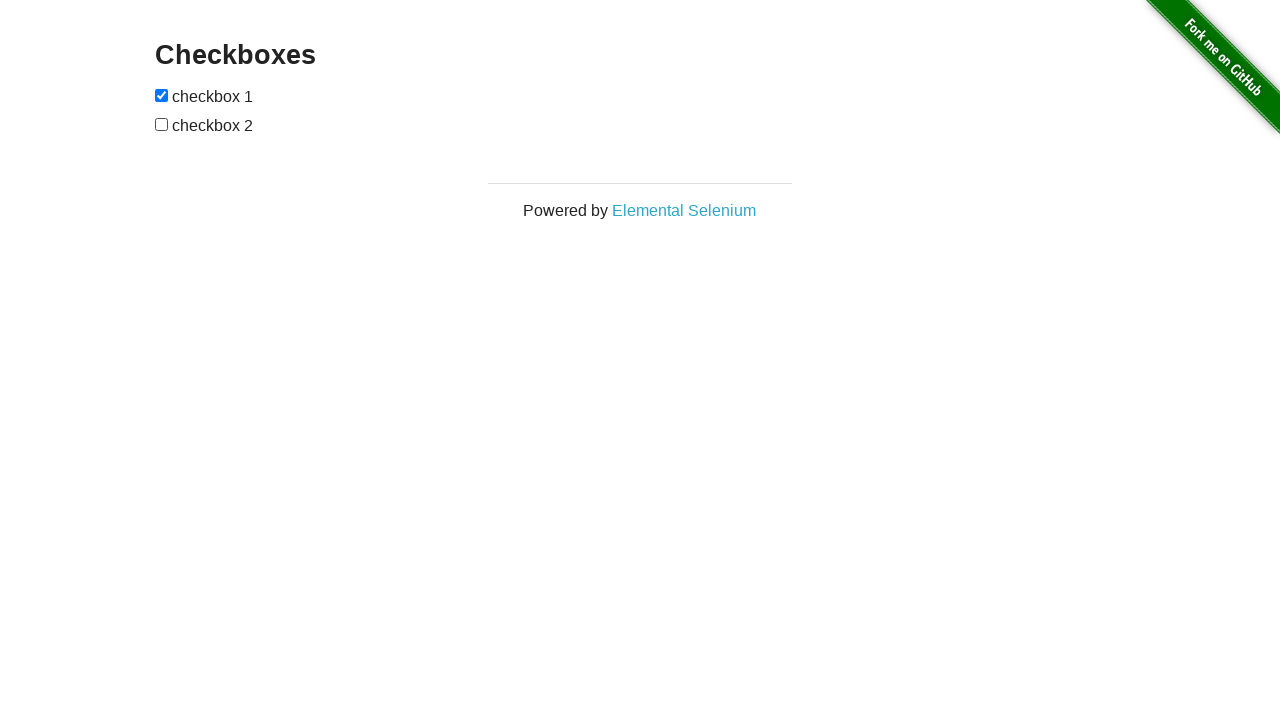

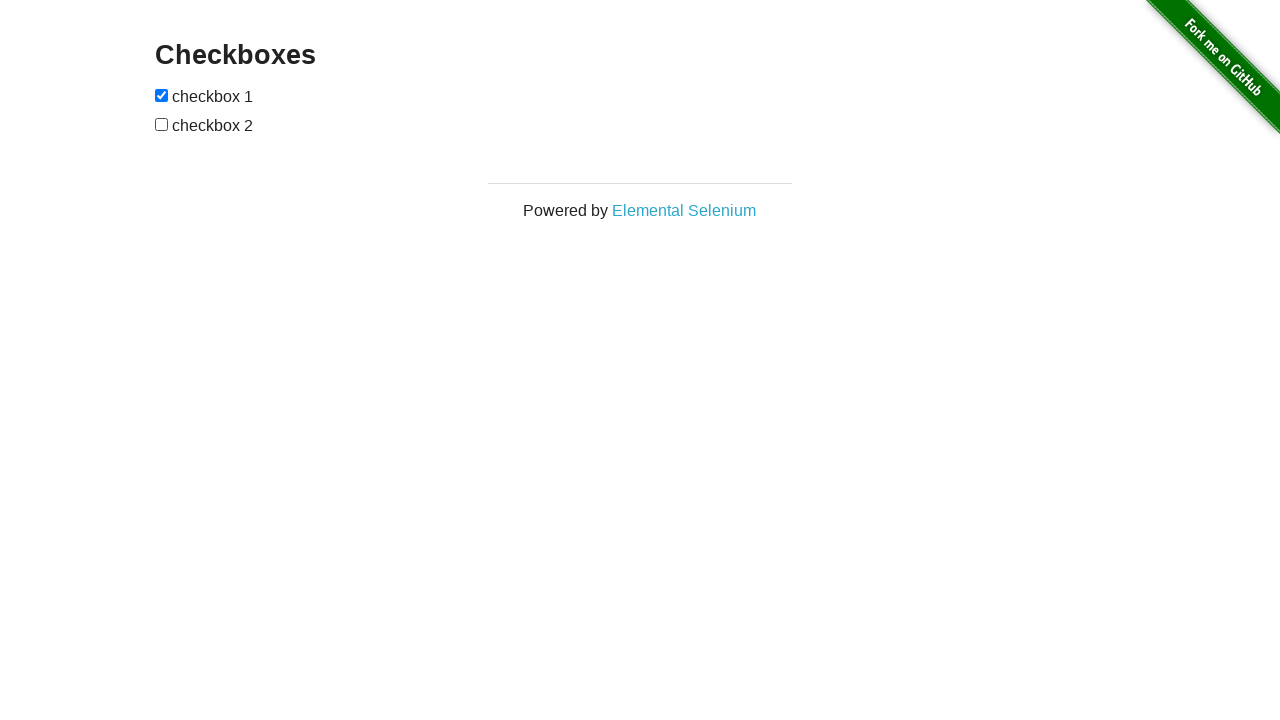